Navigates to the dropdown page and selects "Option 2" from the dropdown list

Starting URL: https://the-internet.herokuapp.com/dropdown

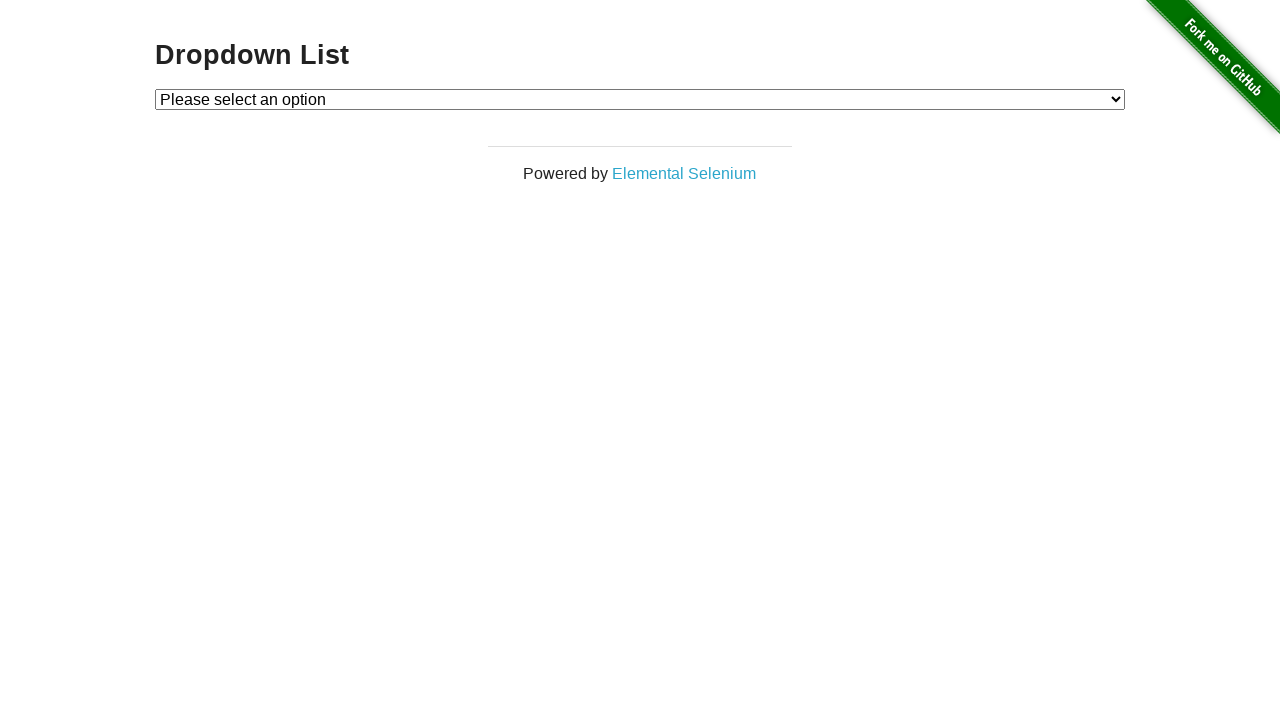

Waited for dropdown element to be visible
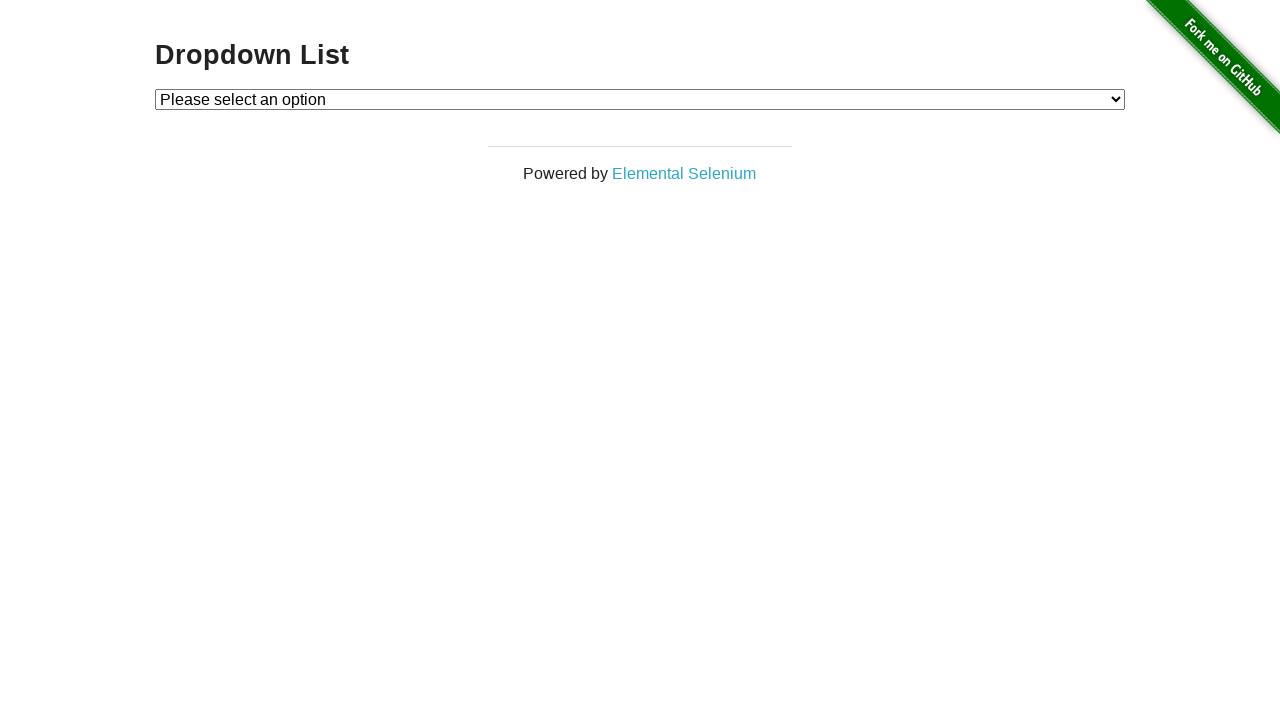

Selected 'Option 2' from the dropdown list on #dropdown
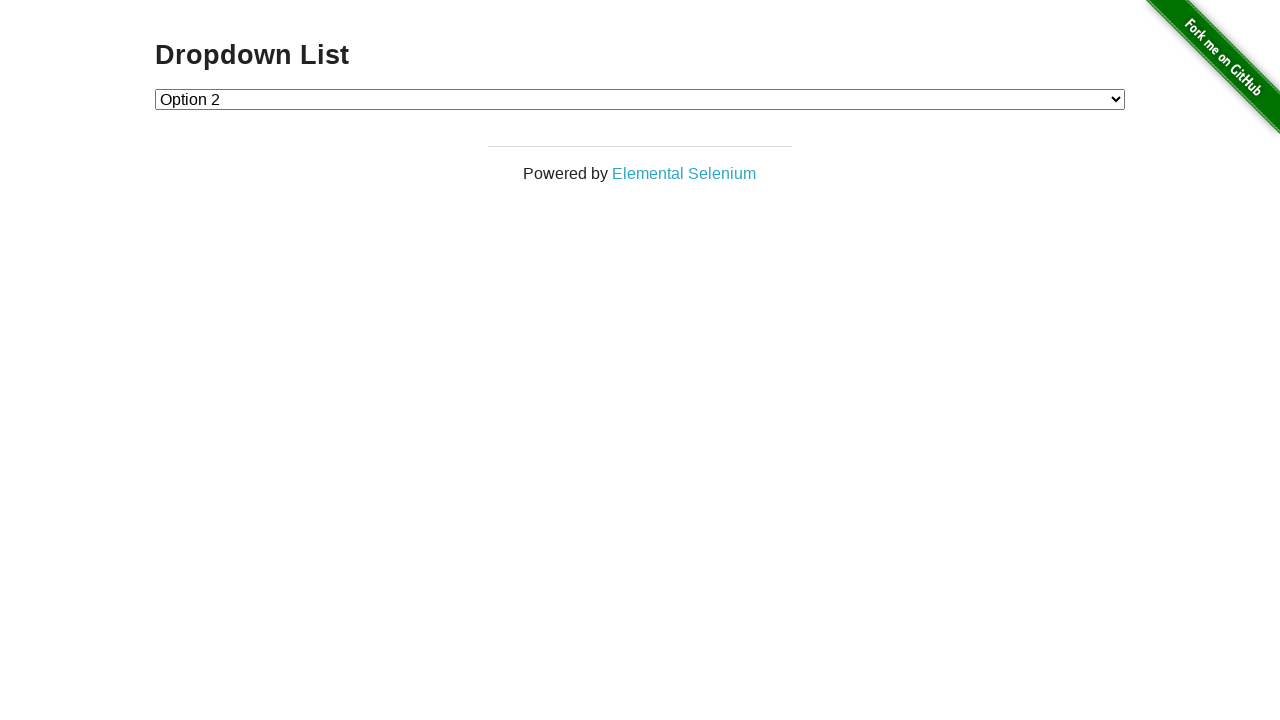

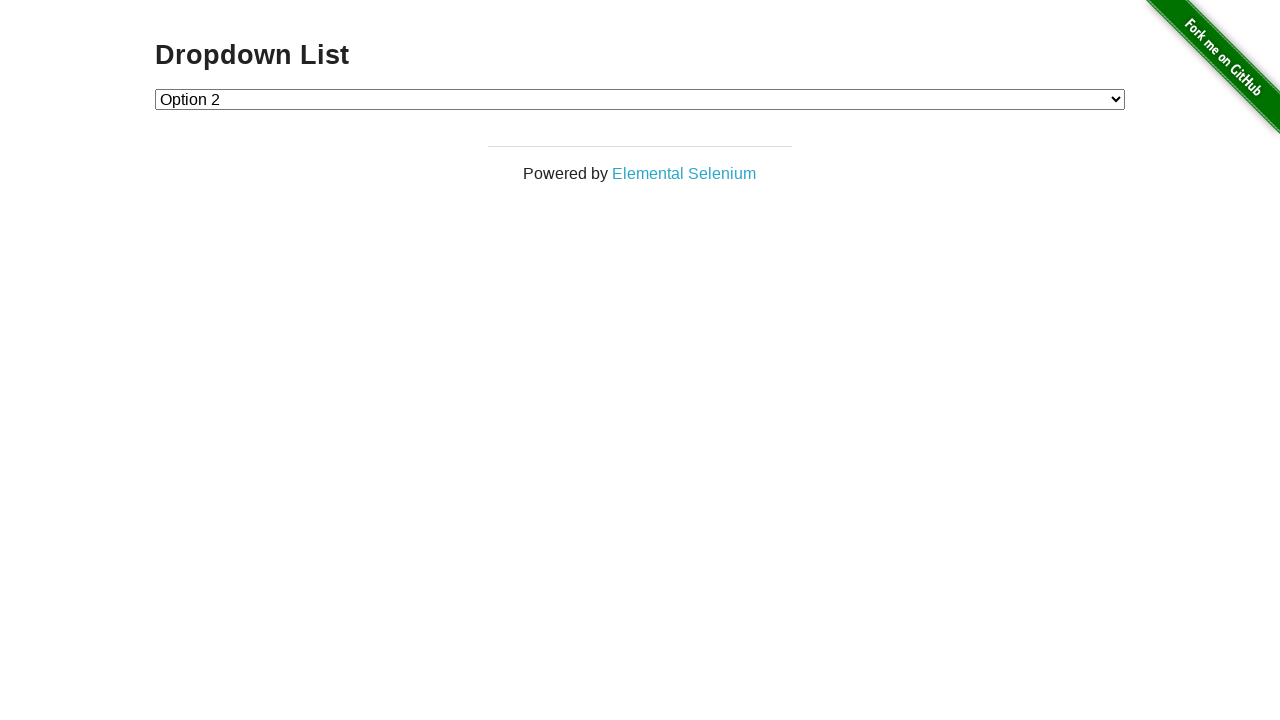